Navigates to W3Schools HTML tables page and extracts text from a specific table cell

Starting URL: https://www.w3schools.com/html/html_tables.asp

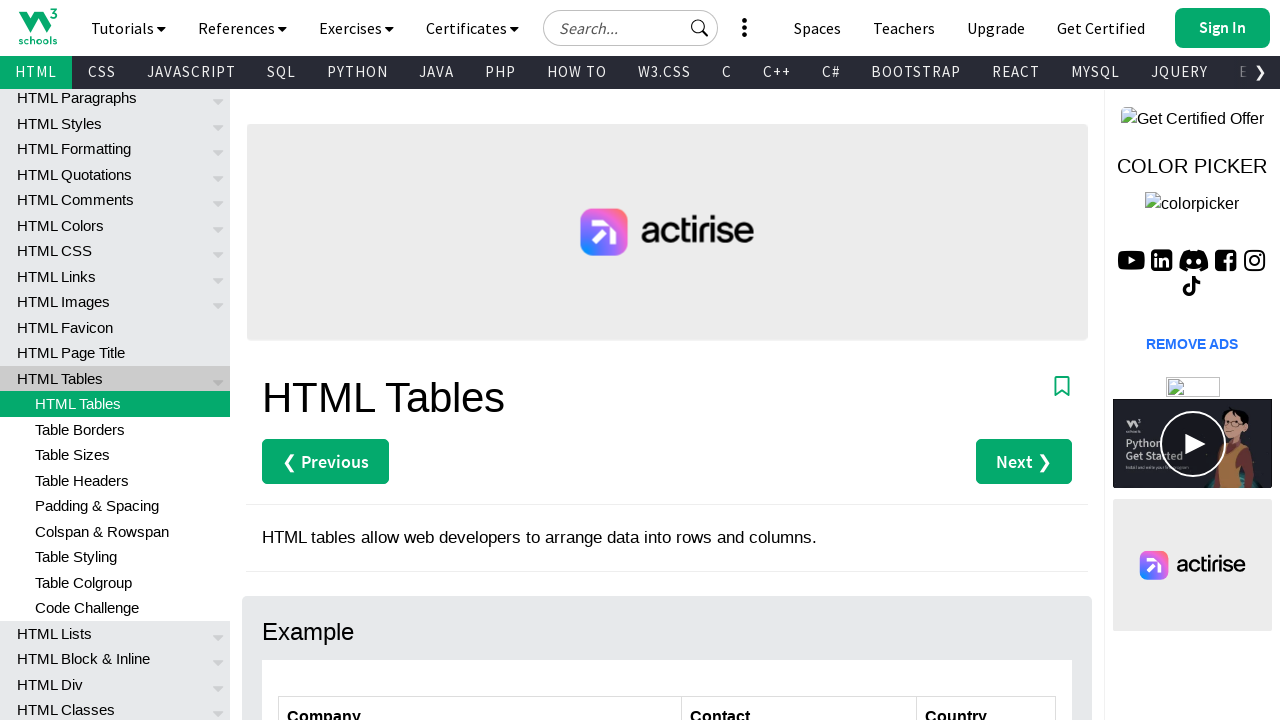

Navigated to W3Schools HTML tables page
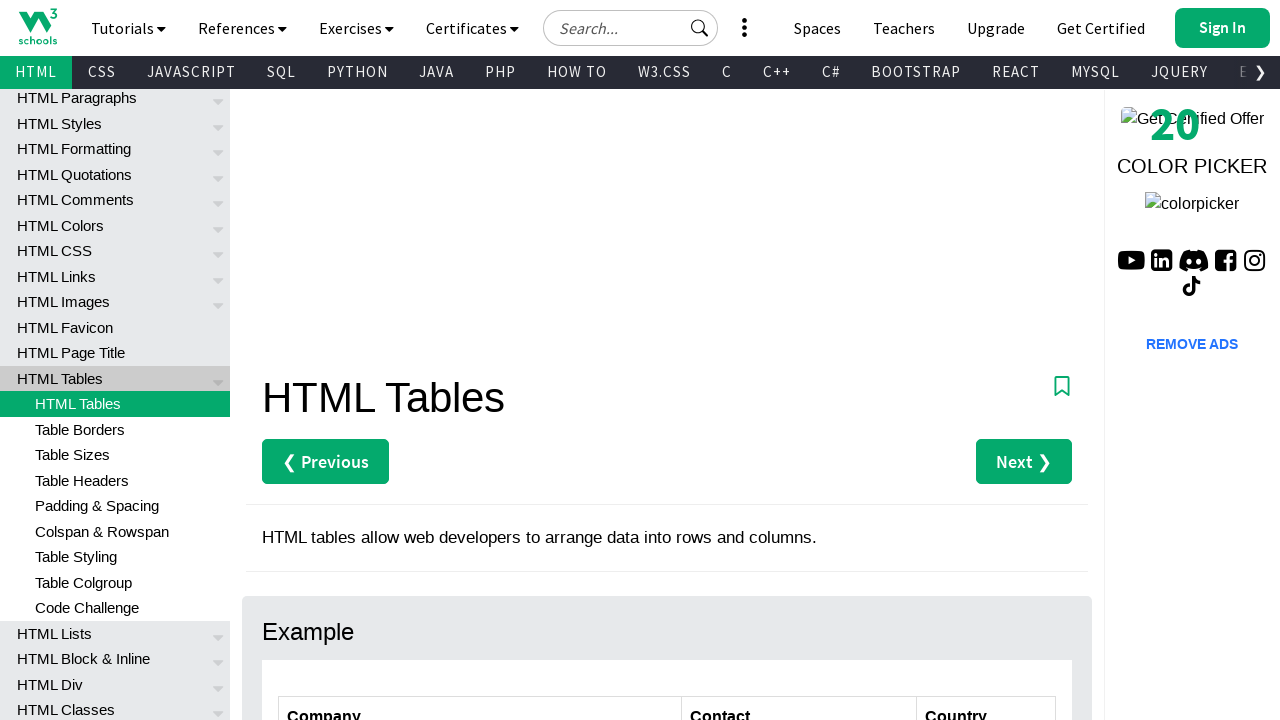

Table loaded and specific cell selector became available
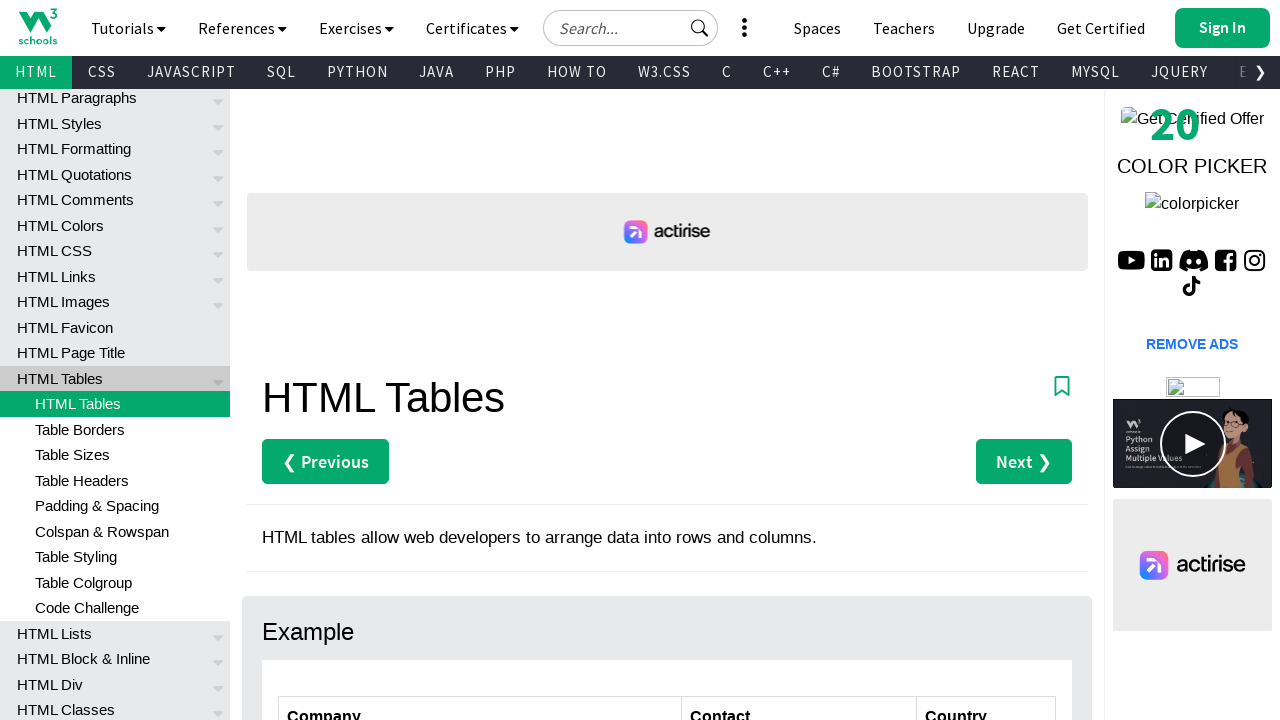

Extracted text from table cell (row 3, column 1): 'Centro comercial Moctezuma'
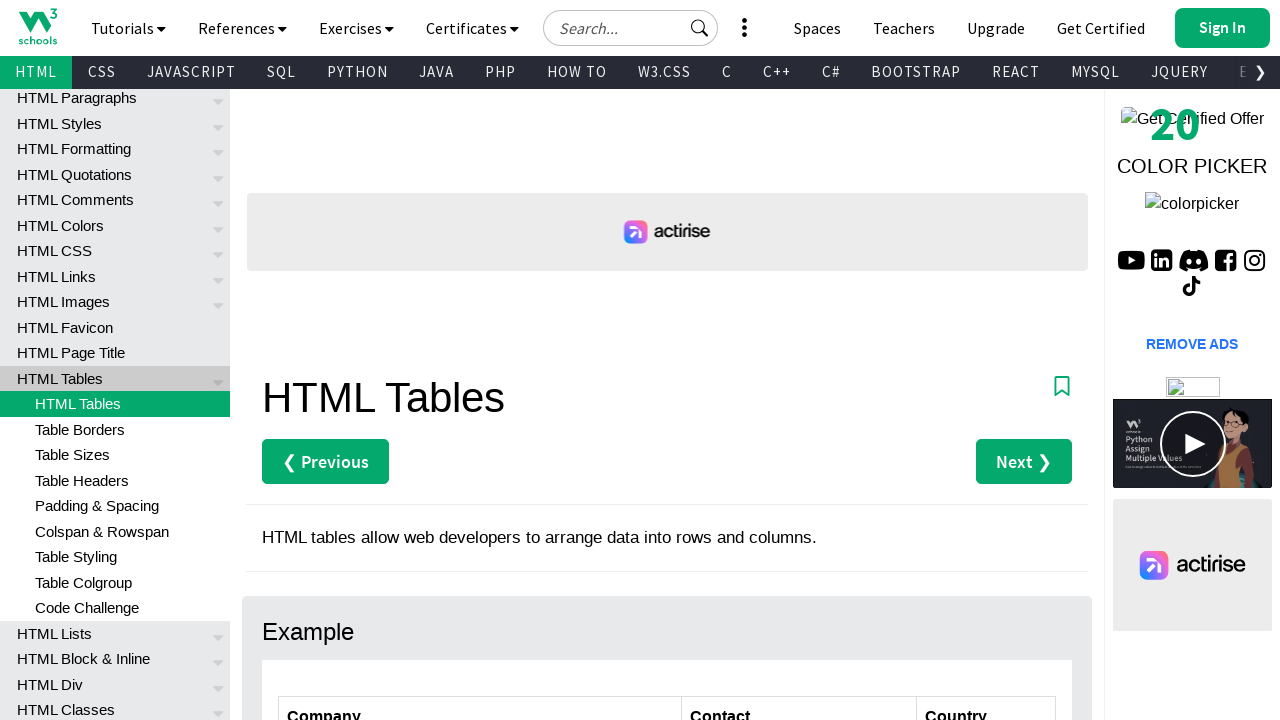

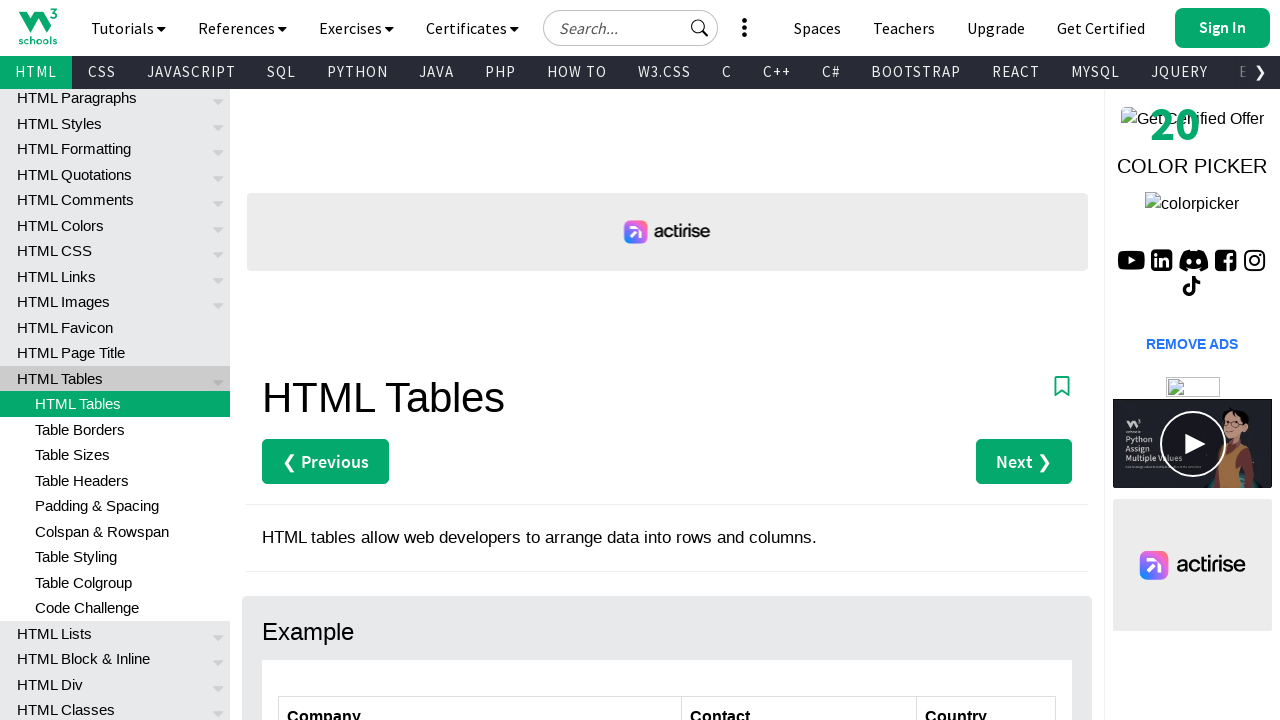